Tests iframe navigation and window handling on Rediff.com by switching to an iframe, searching for a stock quote (TCS), and then handling multiple windows to find stock price information

Starting URL: https://www.rediff.com/

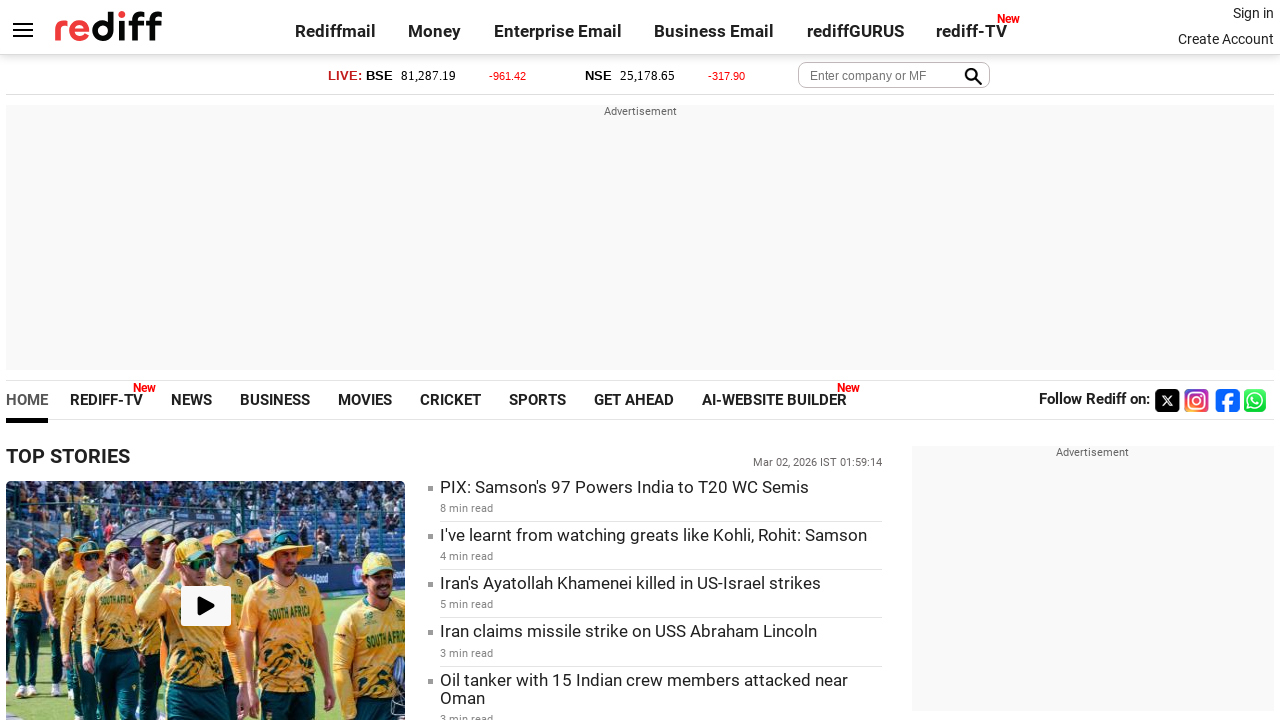

Located money iframe on Rediff.com
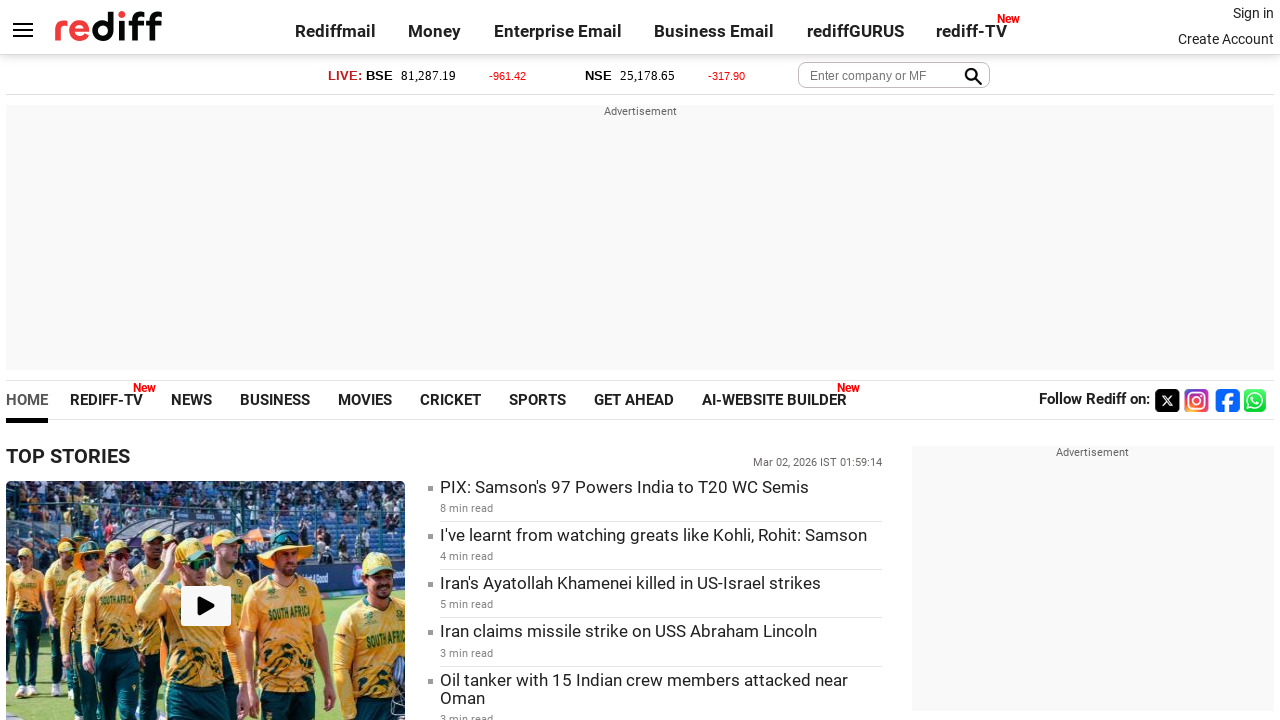

Filled stock query field with 'TCS' on #moneyiframe >> internal:control=enter-frame >> #query
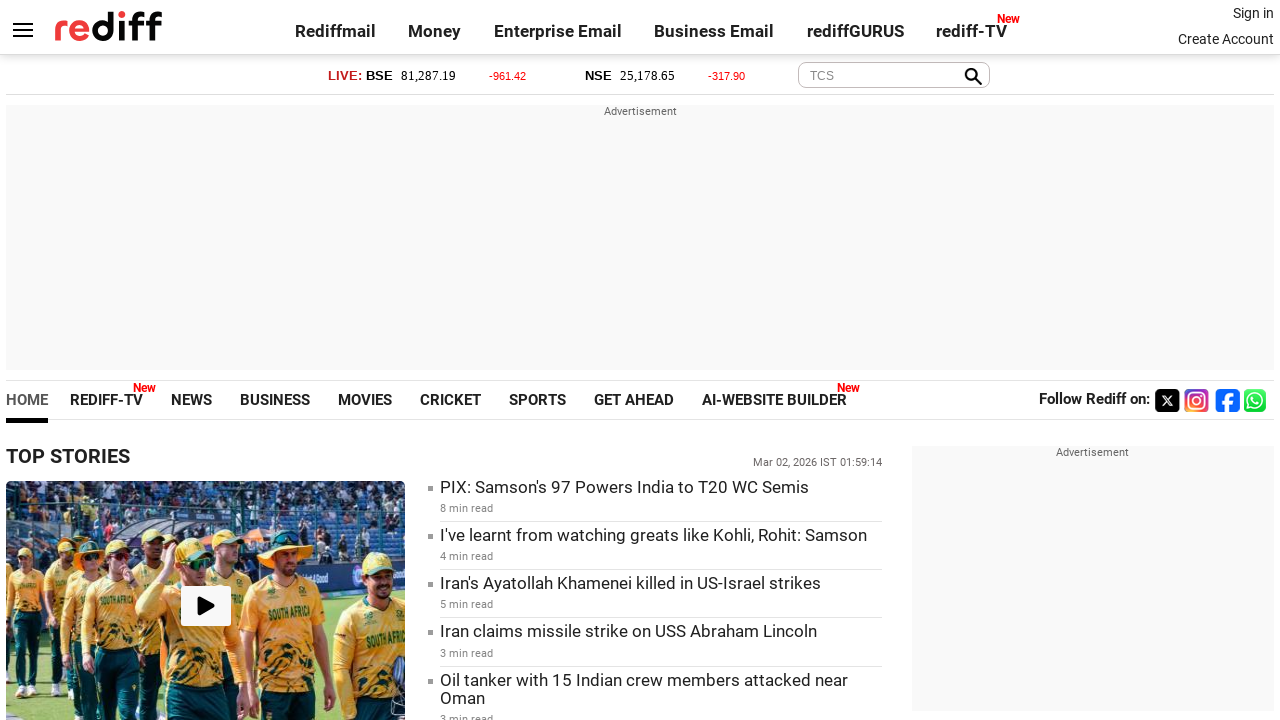

Clicked get quote button to search for TCS stock at (969, 76) on #moneyiframe >> internal:control=enter-frame >> .getqbtn
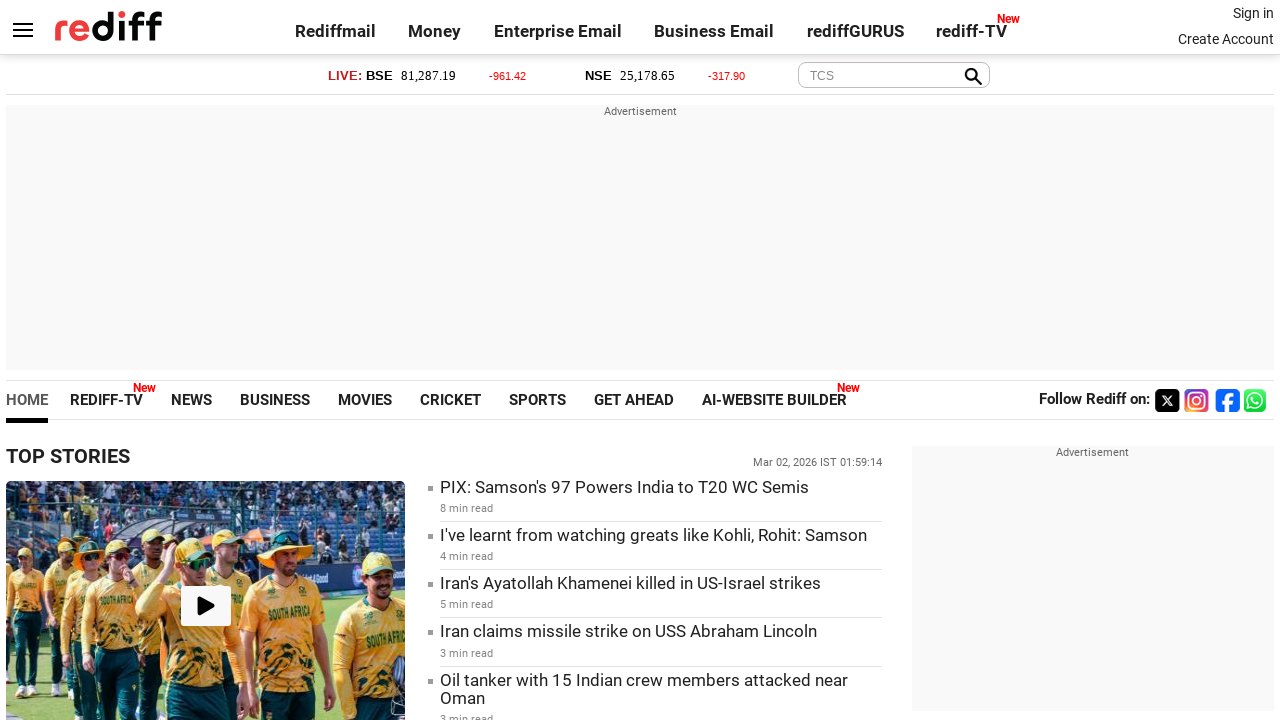

Waited 2 seconds for new window to open
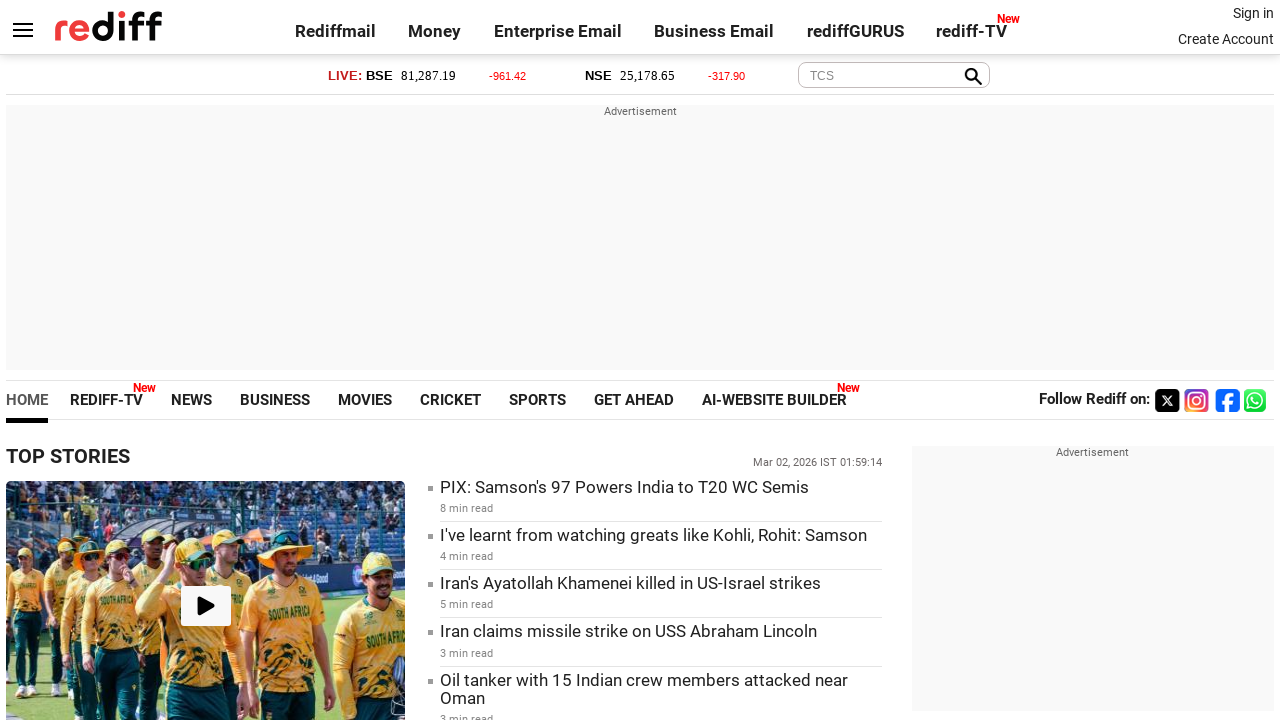

Retrieved all pages from browser context
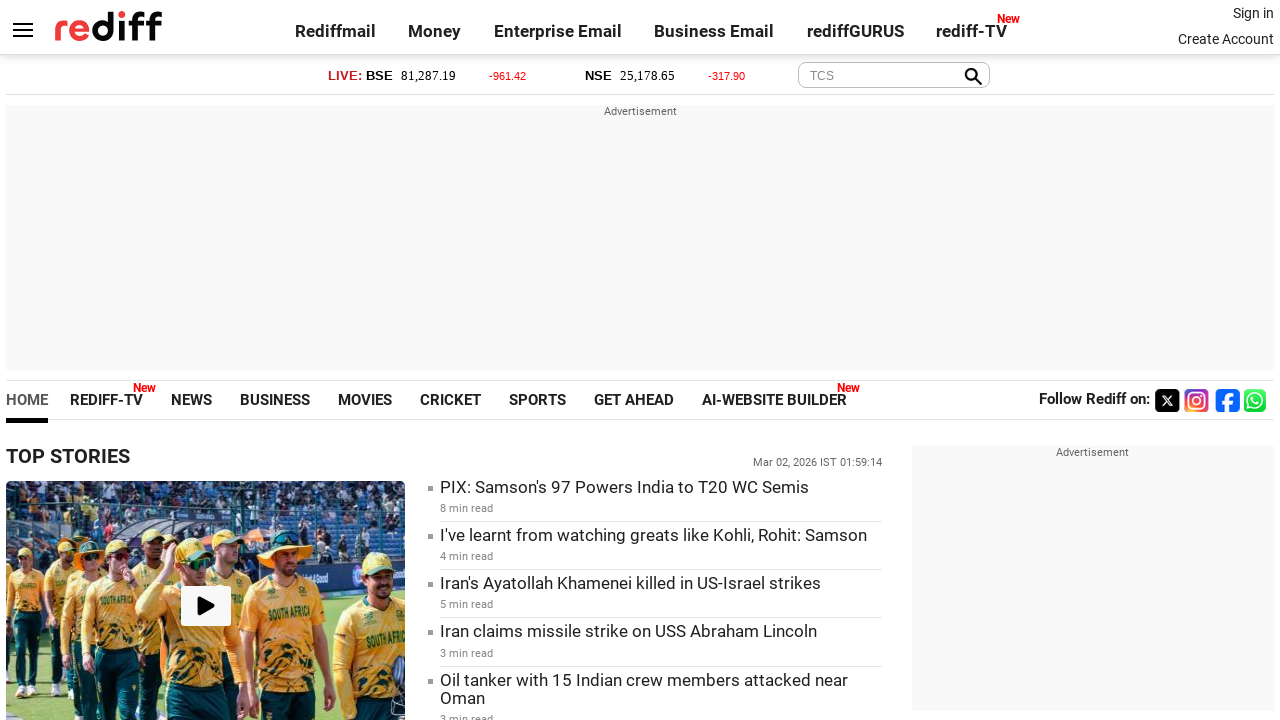

Brought main Rediff.com page to front
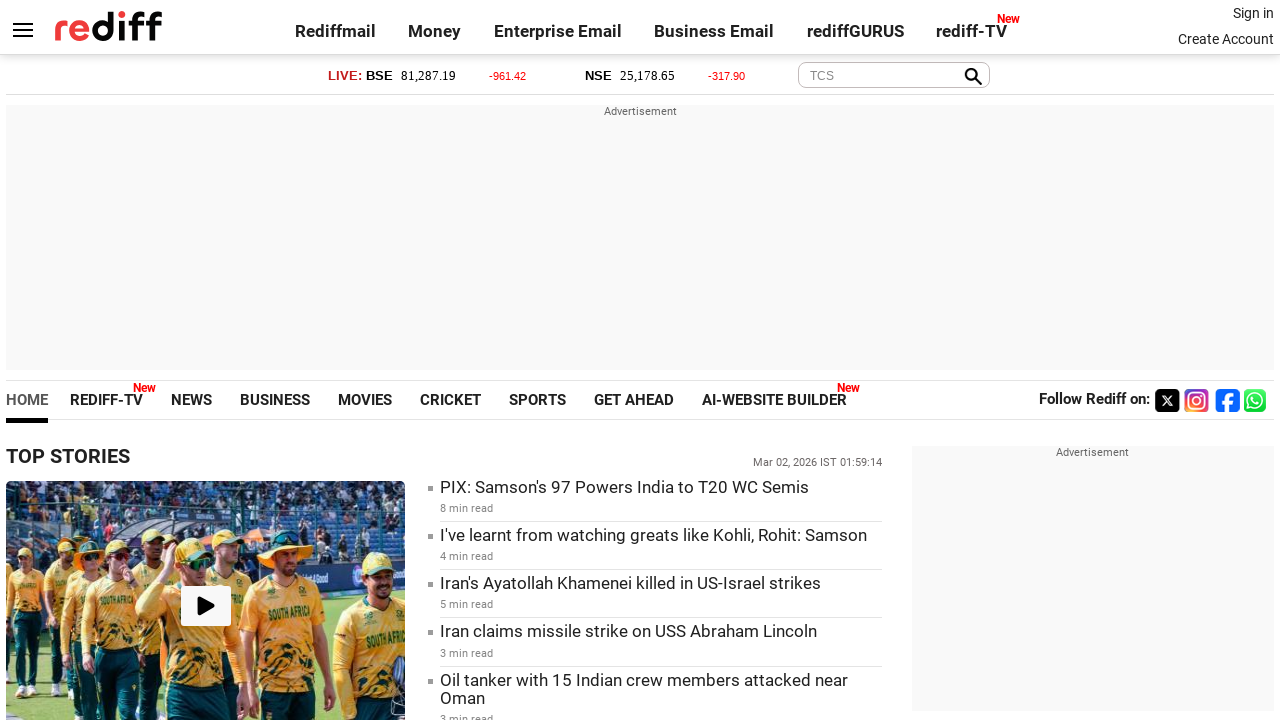

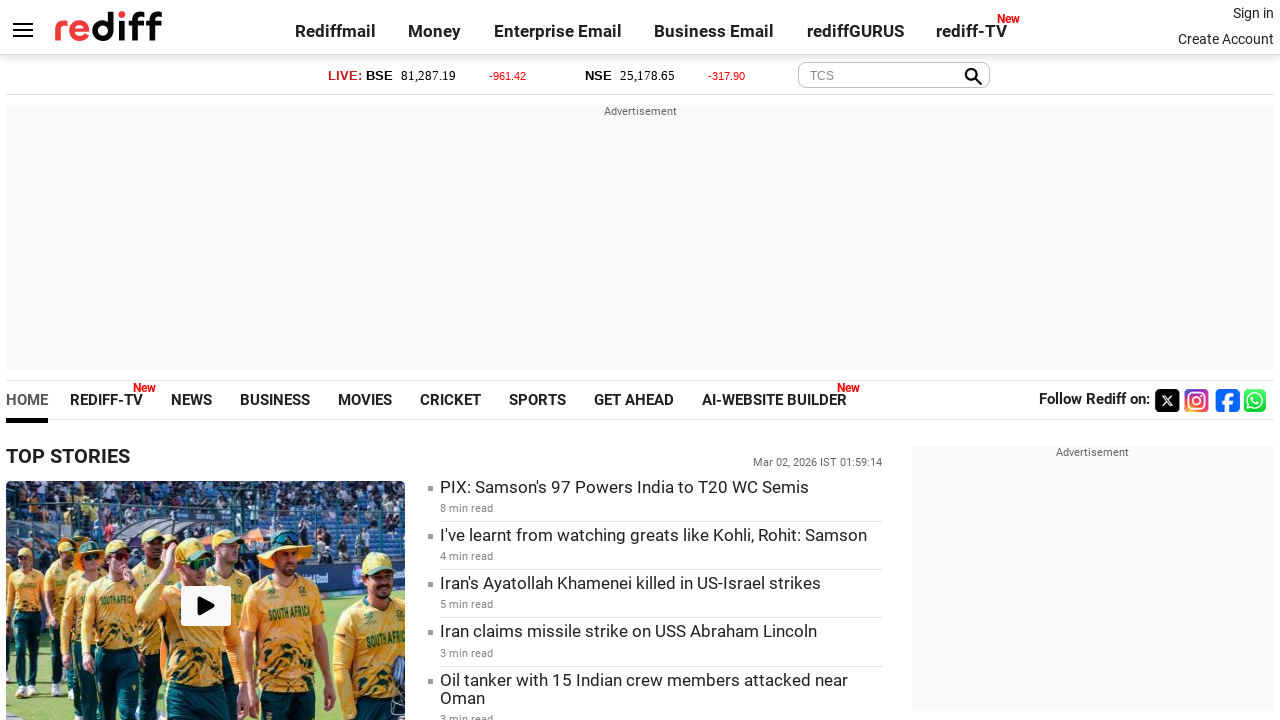